Tests drag and drop functionality by dragging an element and dropping it onto a target drop zone on a test automation practice site.

Starting URL: https://testautomationpractice.blogspot.com/

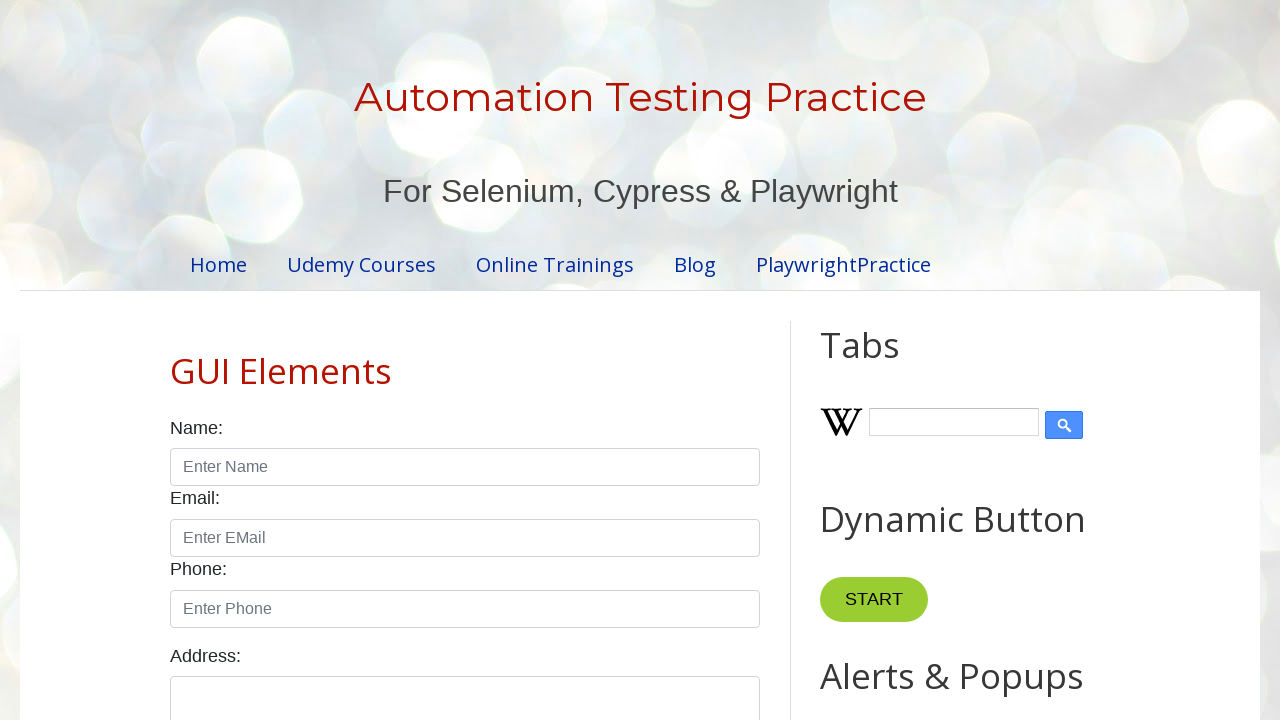

Waited for draggable element to be visible
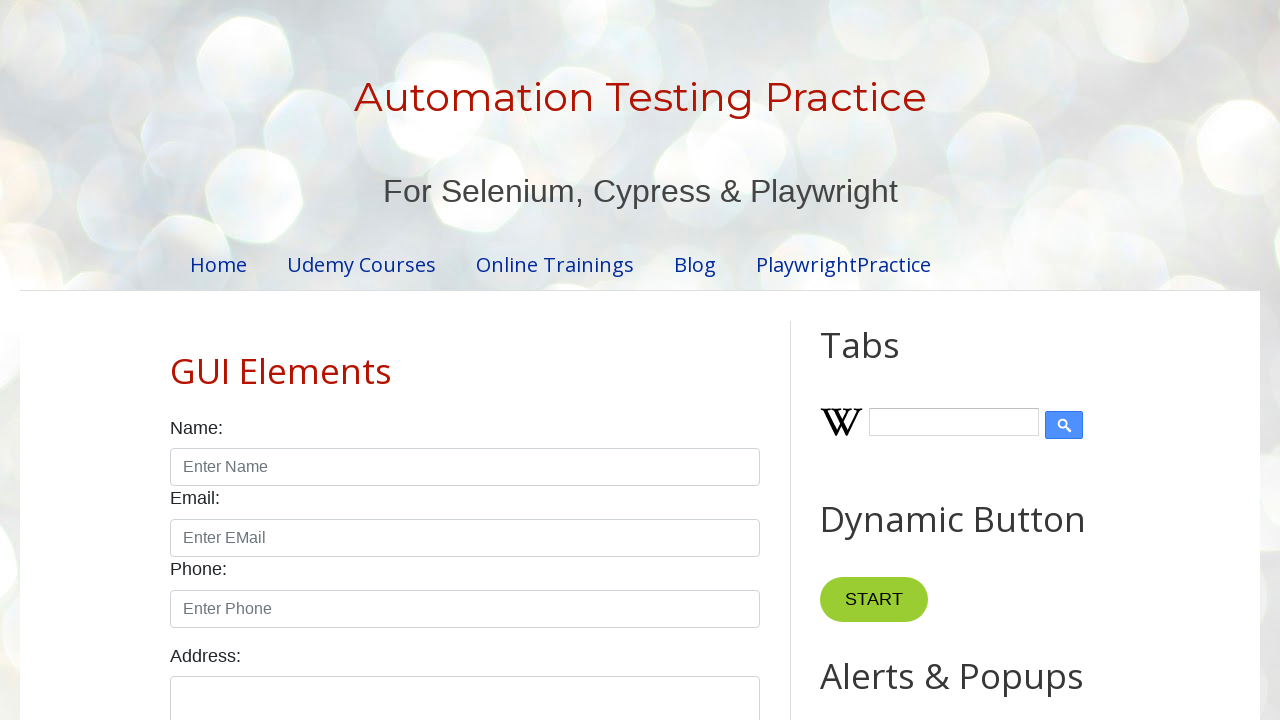

Waited for droppable element to be visible
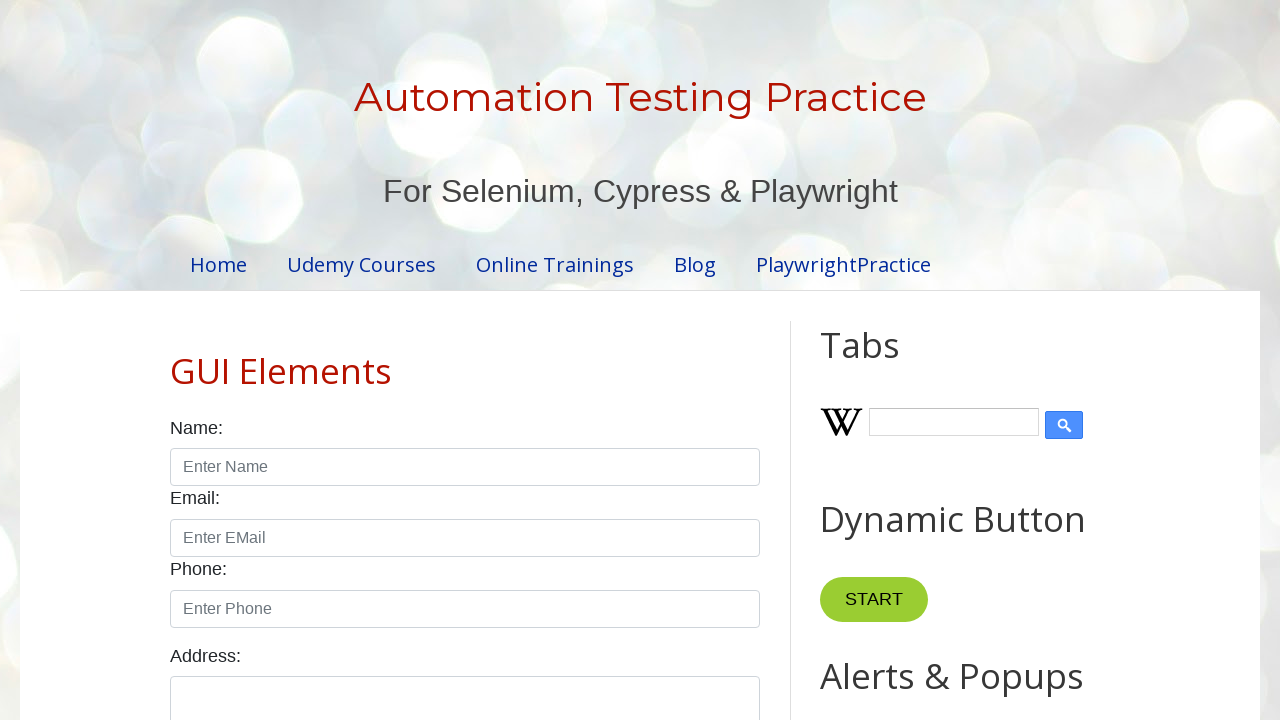

Located draggable element
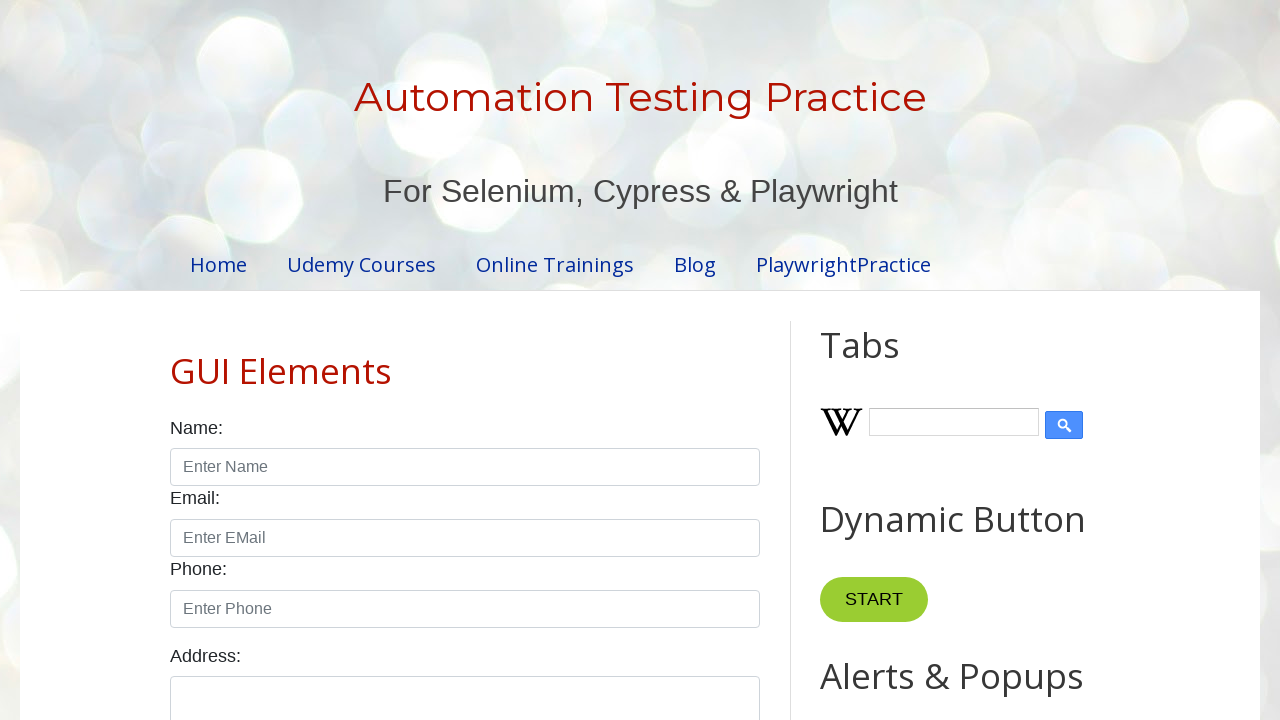

Located droppable element
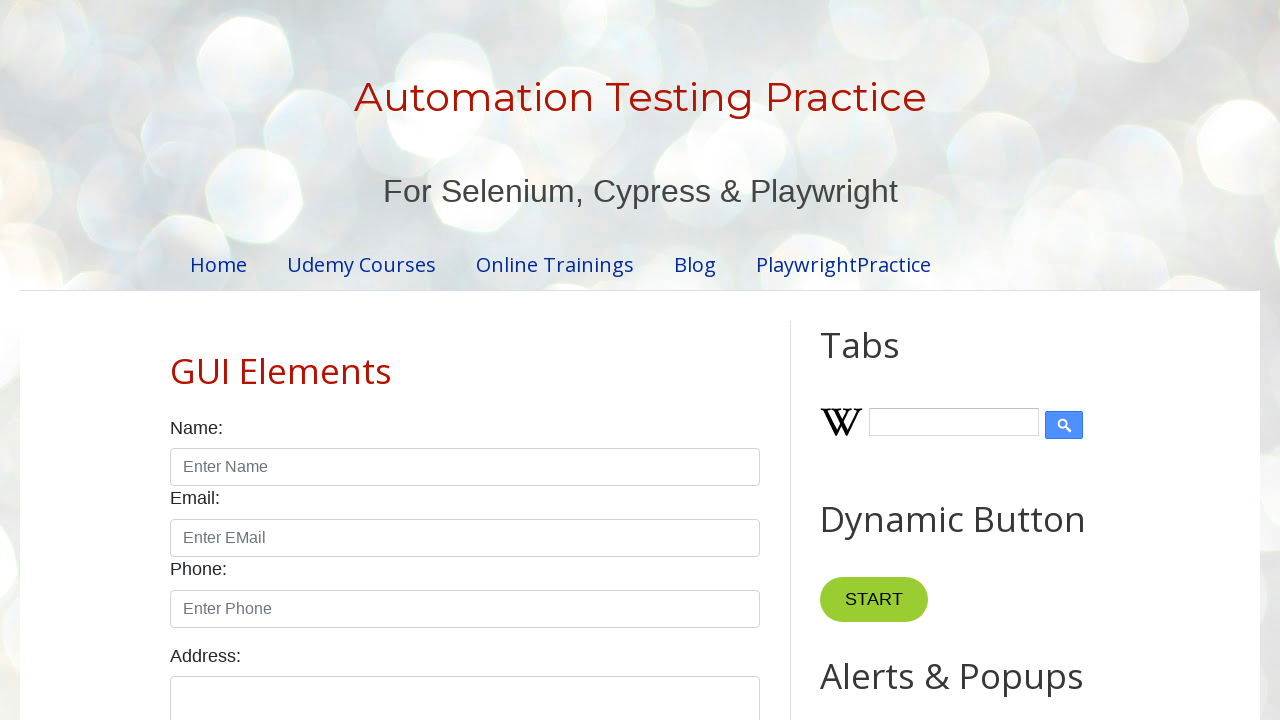

Dragged element to drop zone at (1015, 386)
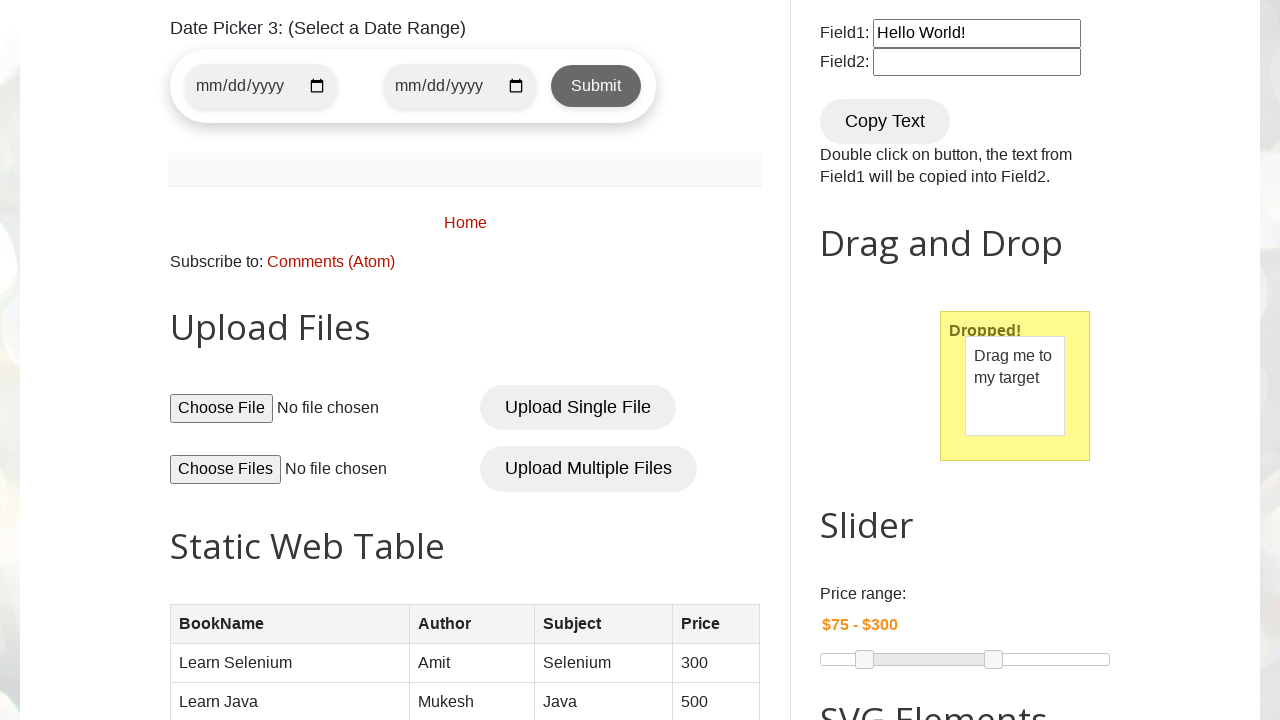

Verified drop was successful - droppable text changed to 'Dropped!'
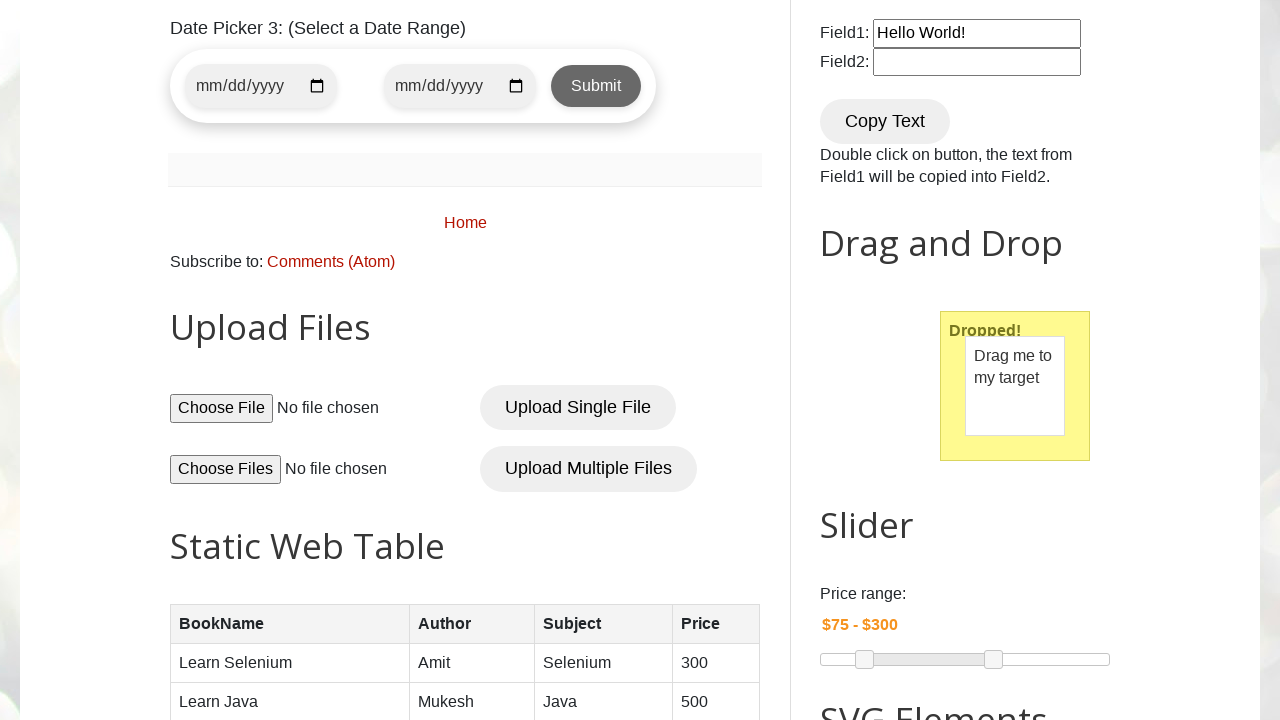

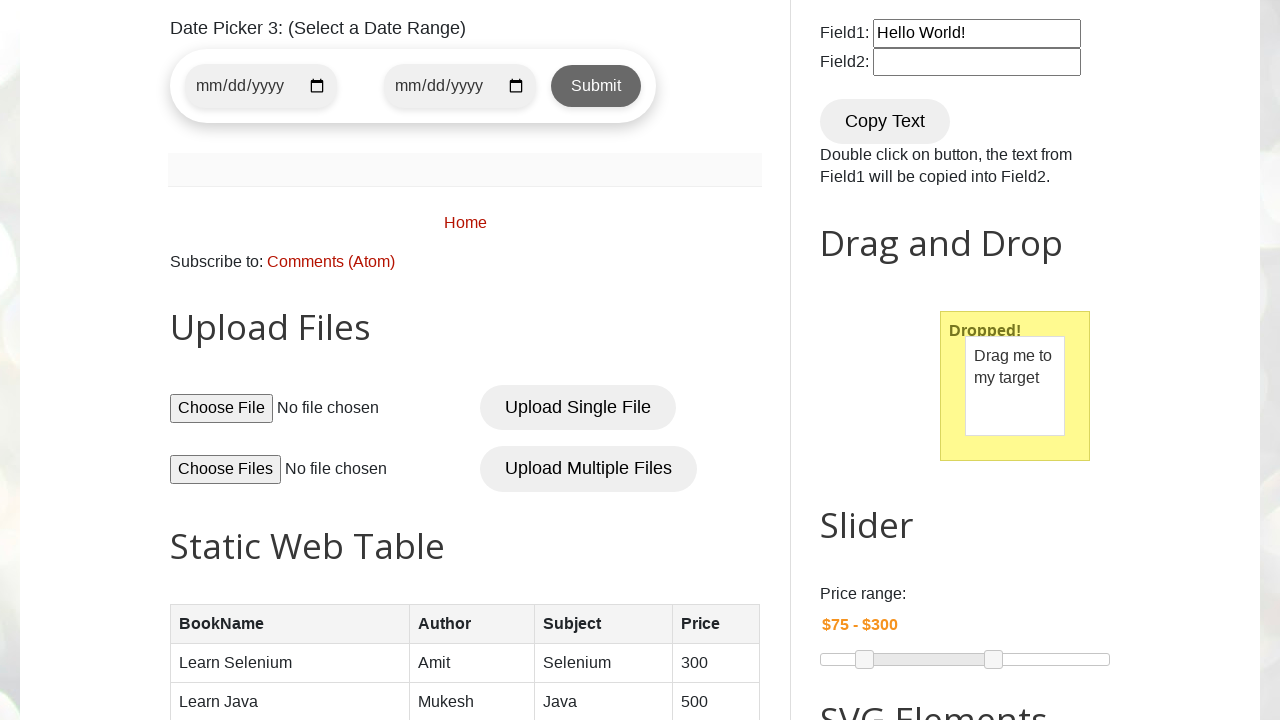